Navigates to the automation practice page and waits for content to load

Starting URL: https://rahulshettyacademy.com/AutomationPractice/

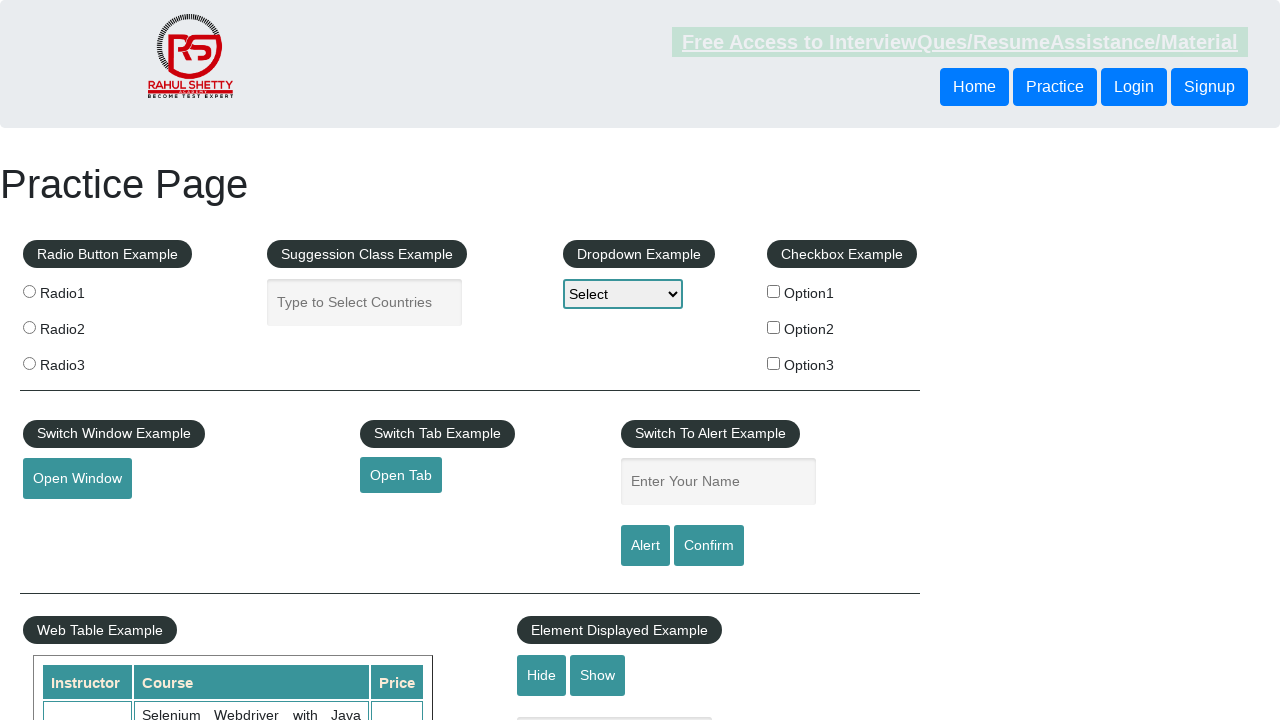

Navigated to automation practice page
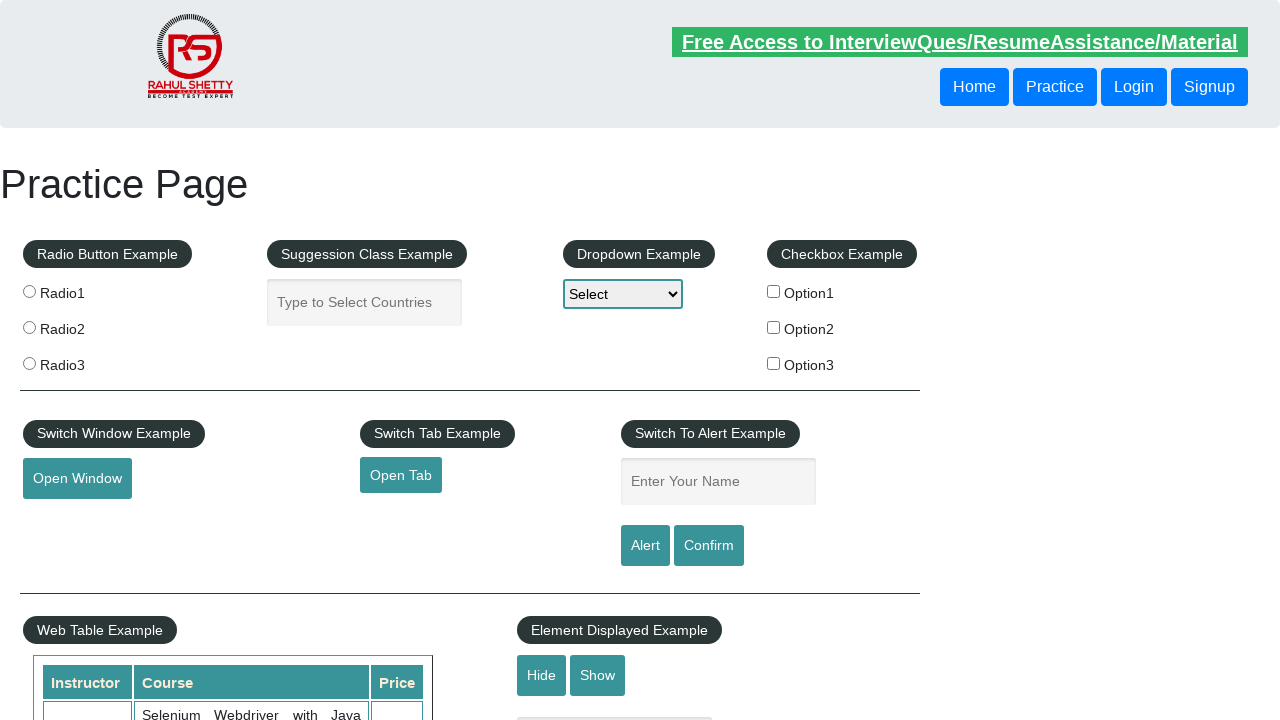

Waited for page content to load (networkidle state reached)
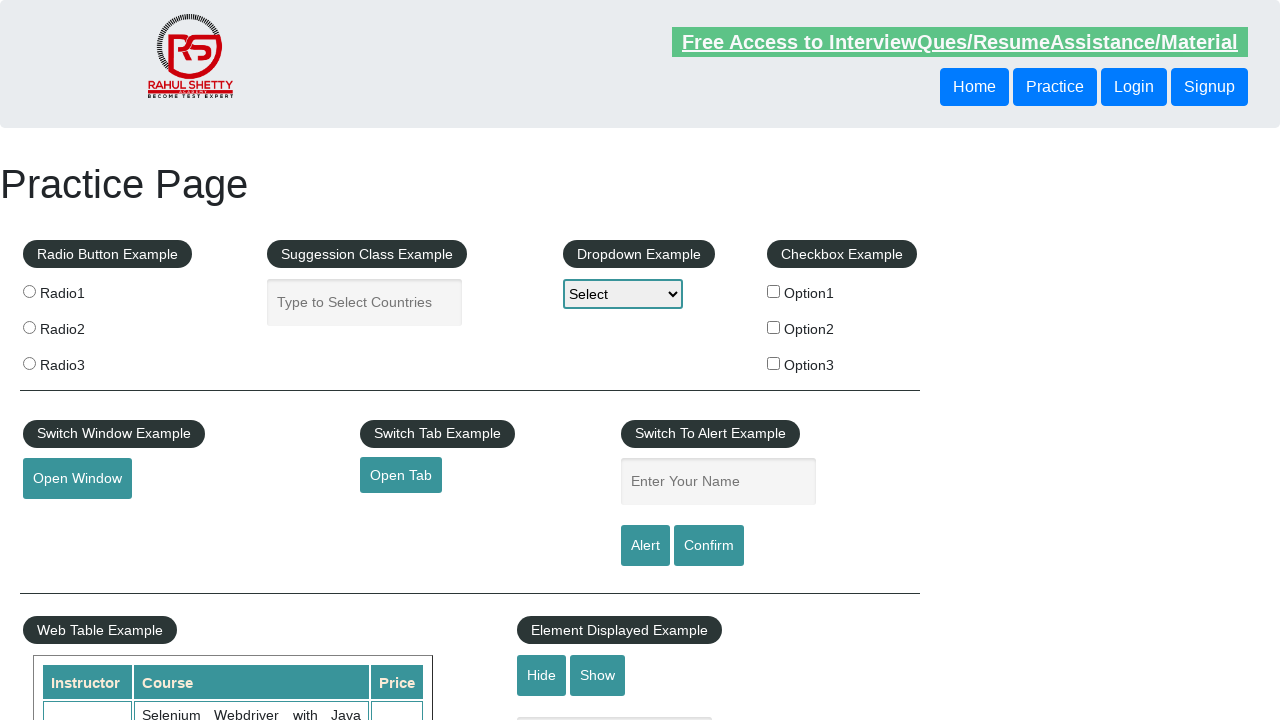

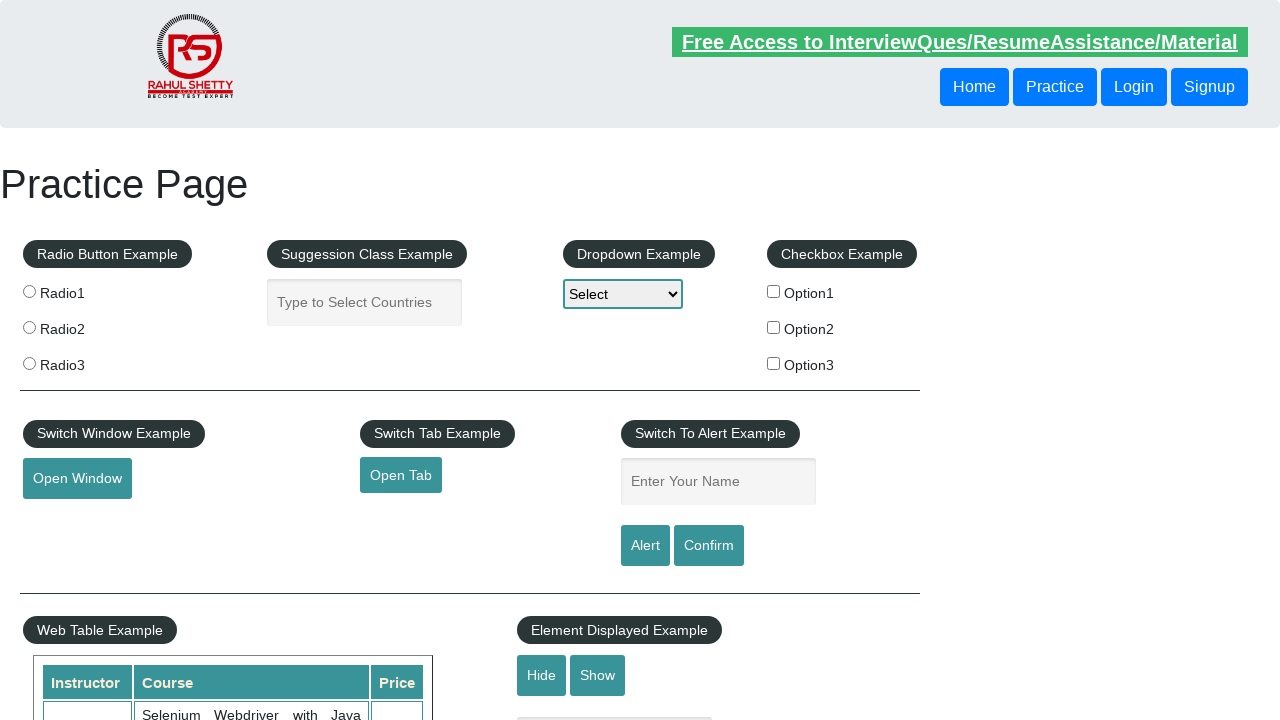